Tests modal dialog functionality by clicking a button to open a modal, then clicking a close button to dismiss it using JavaScript execution.

Starting URL: https://formy-project.herokuapp.com/modal

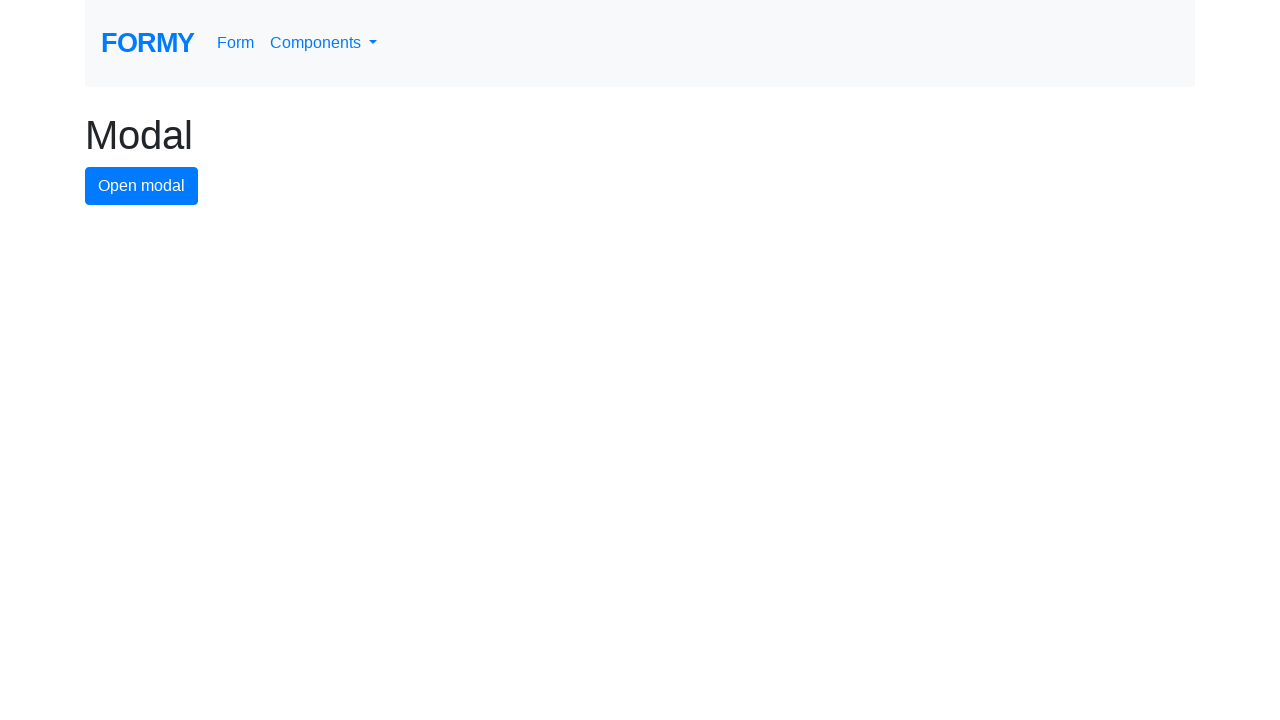

Clicked modal button to open modal dialog at (142, 186) on #modal-button
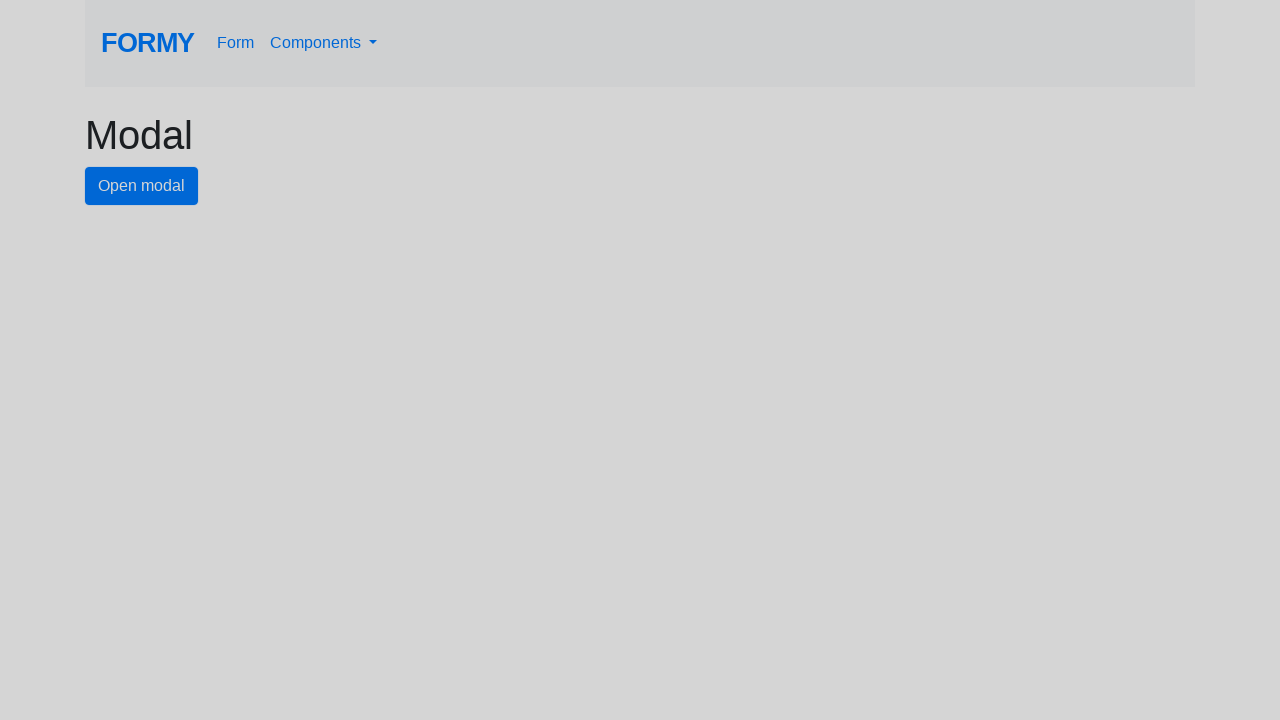

Modal dialog appeared and close button became visible
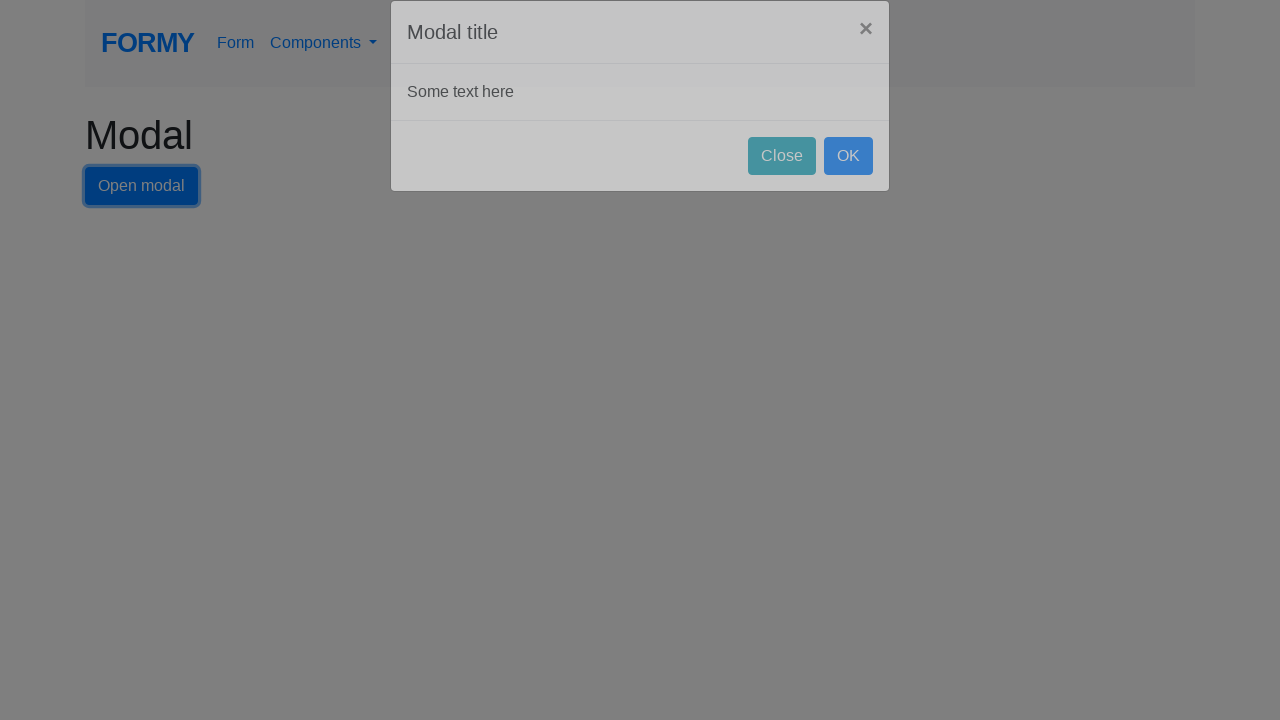

Executed JavaScript to click close button and dismiss modal
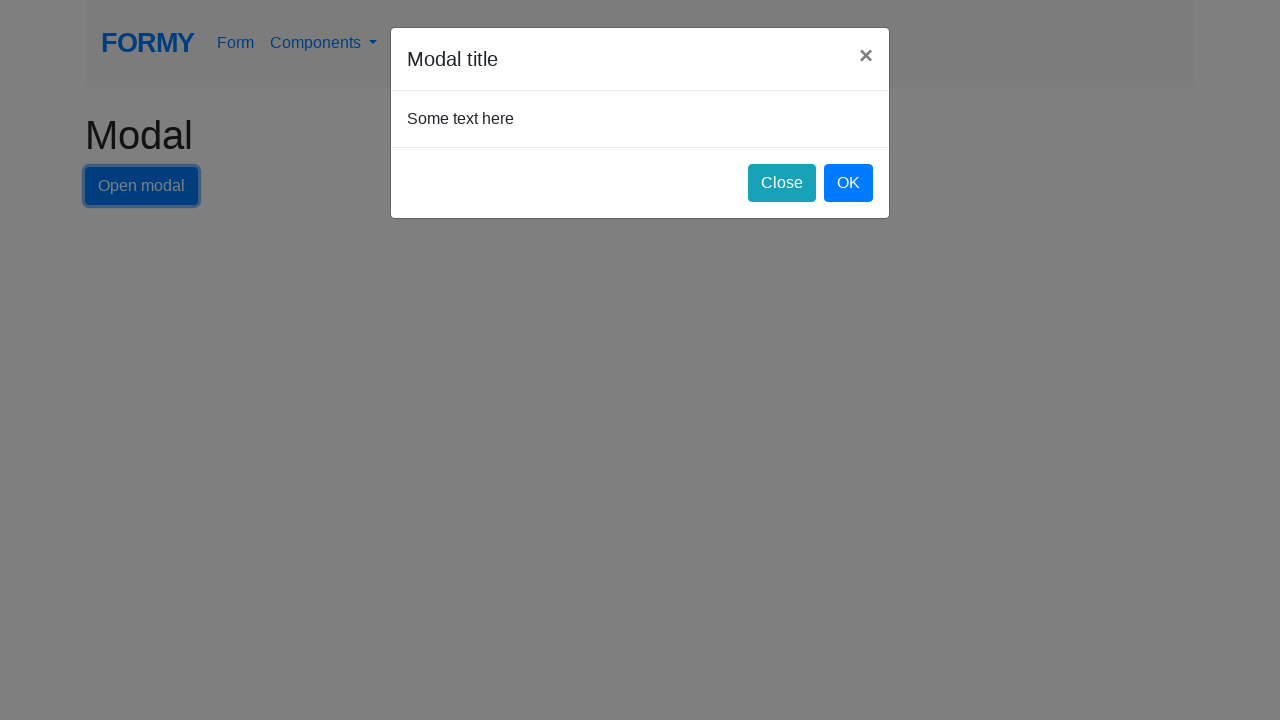

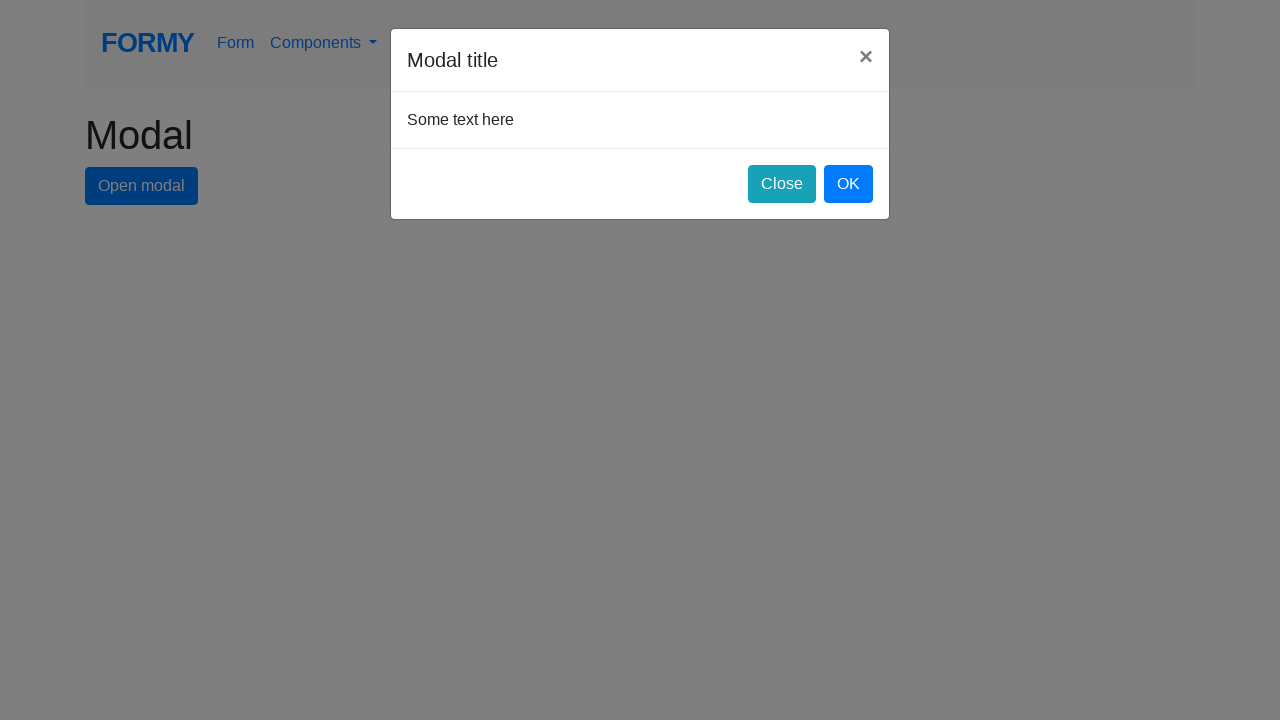